Navigates to Flipkart homepage and verifies the page loads by checking the page title and URL are accessible.

Starting URL: https://www.flipkart.com/

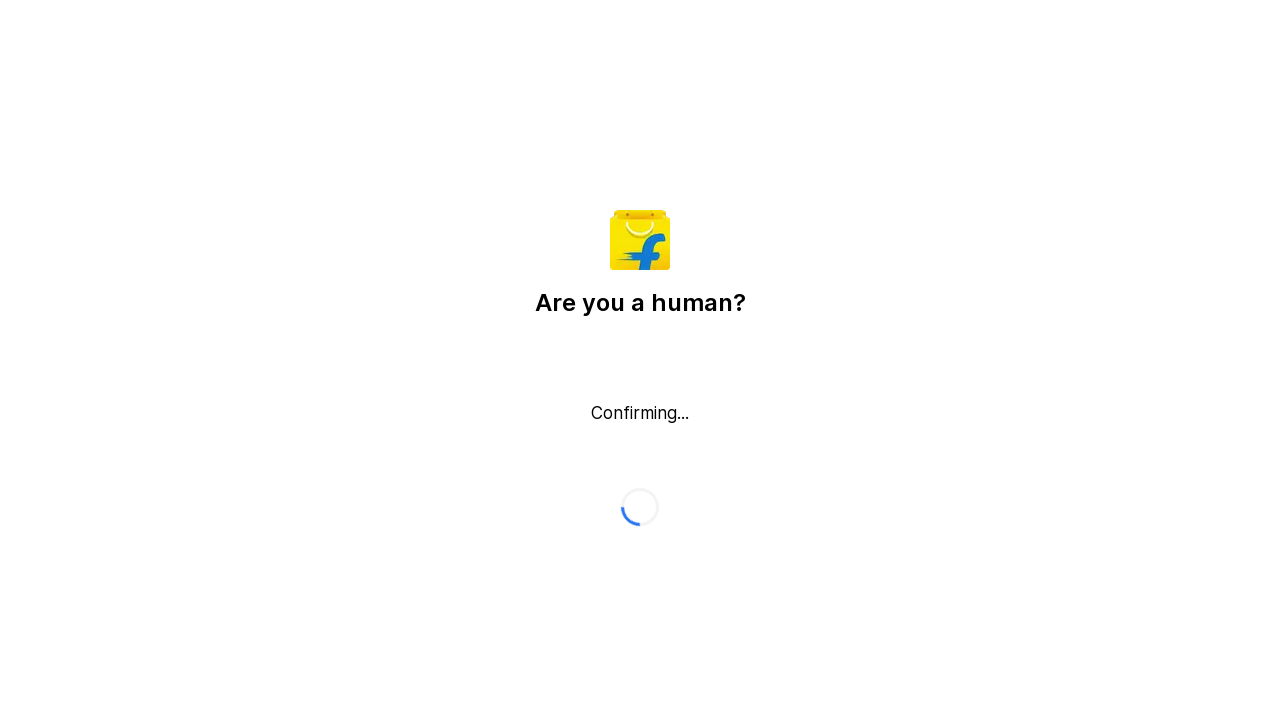

Waited for page to reach domcontentloaded state
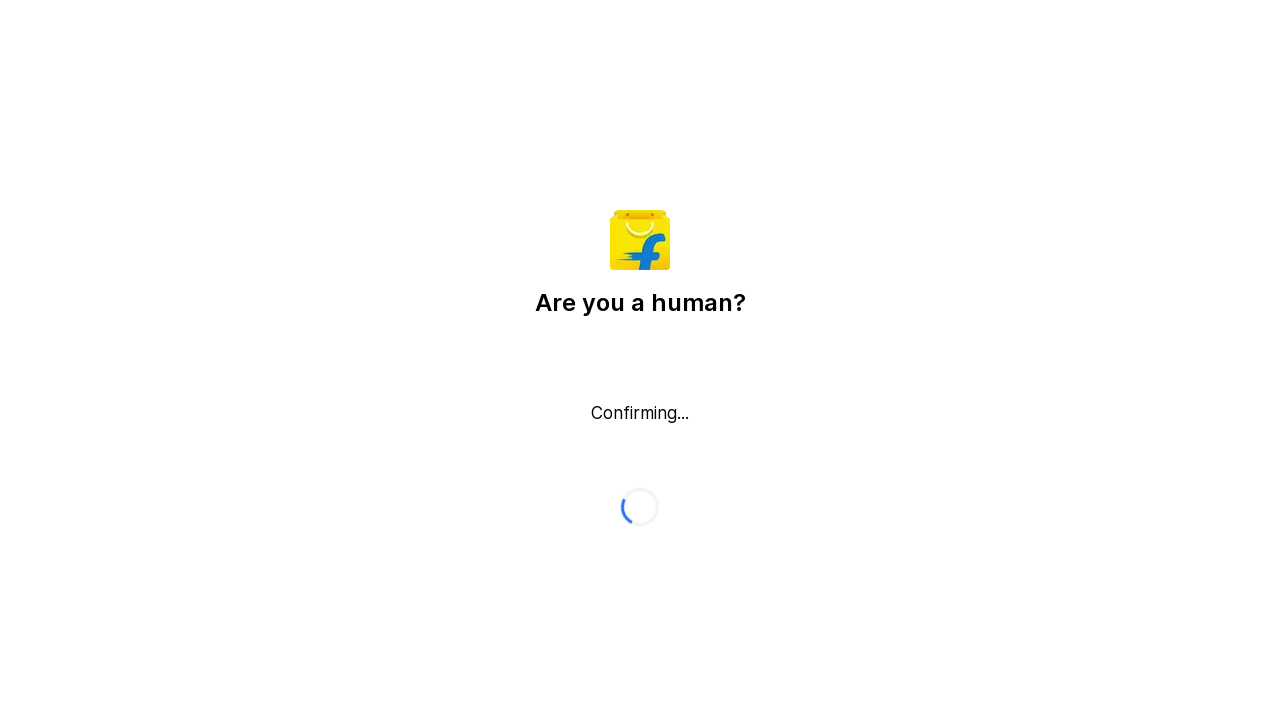

Retrieved page title: Flipkart reCAPTCHA
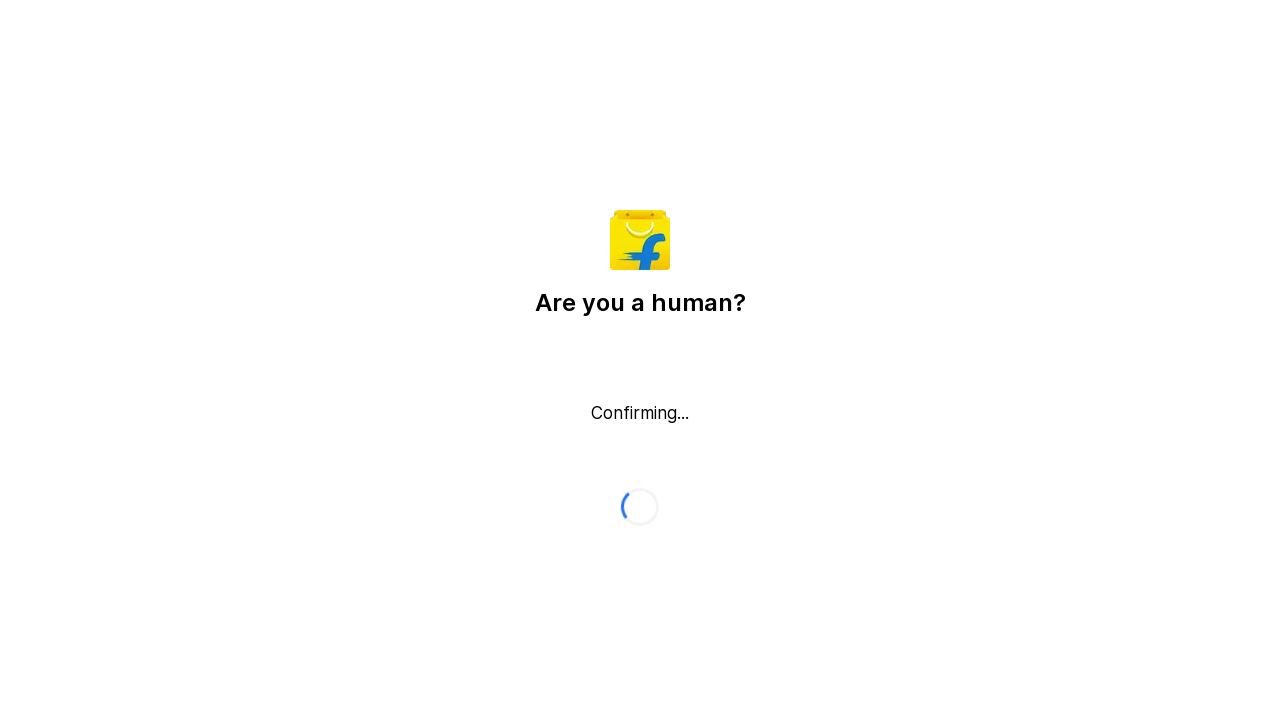

Retrieved current URL: https://www.flipkart.com/
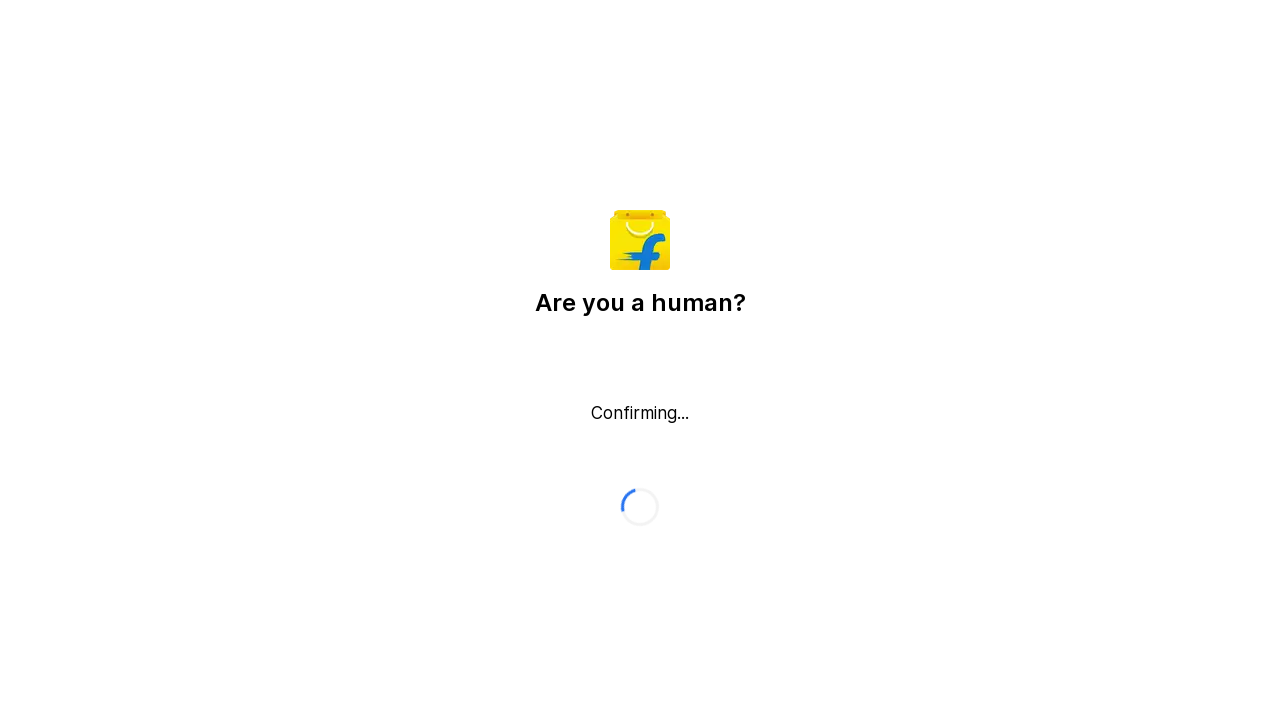

Retrieved page source with length: 856 characters
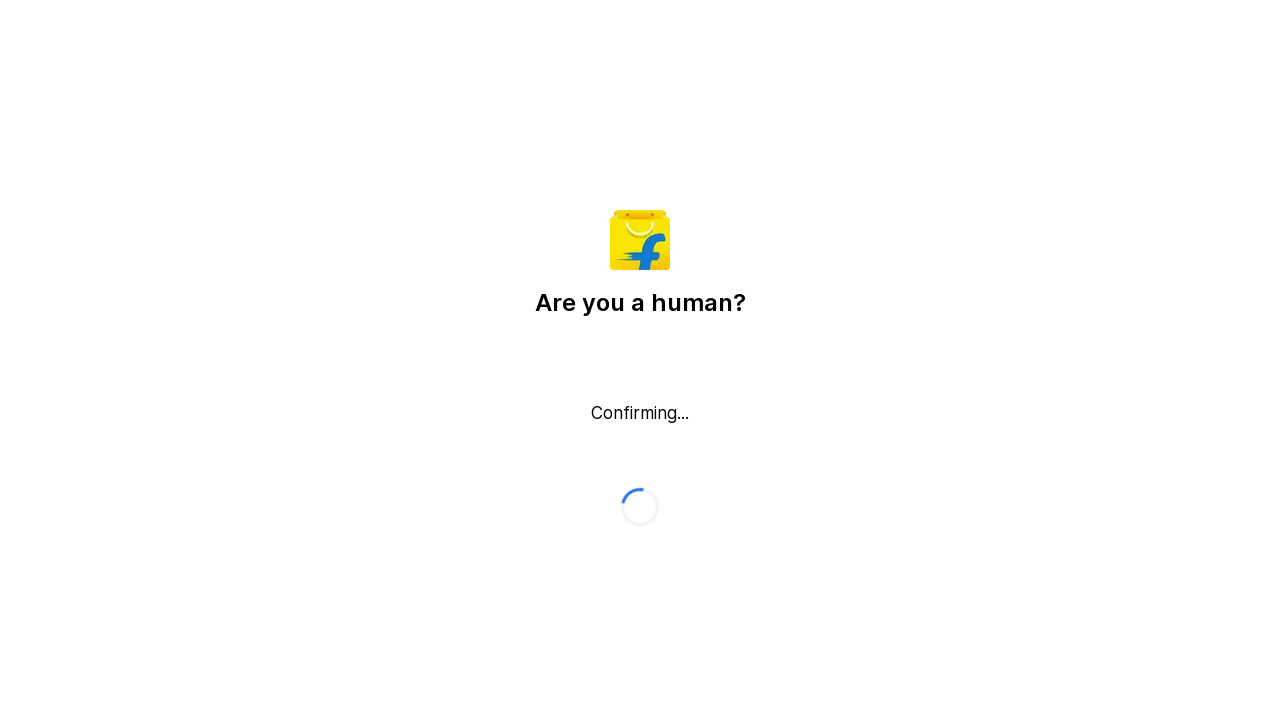

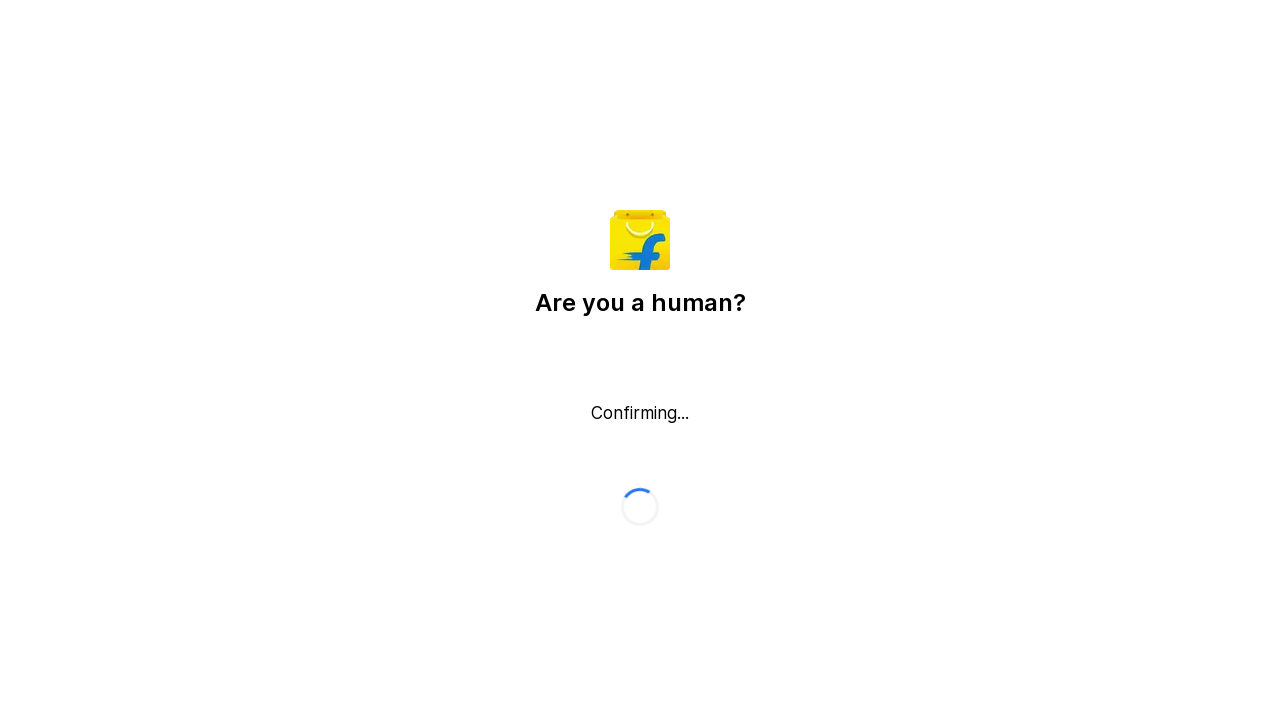